Tests a user registration form by filling in first name, last name, email, selecting gender, entering password, and filling an experience level field, then verifies the create button becomes enabled.

Starting URL: https://idorenyinankoh.github.io/loginPage/

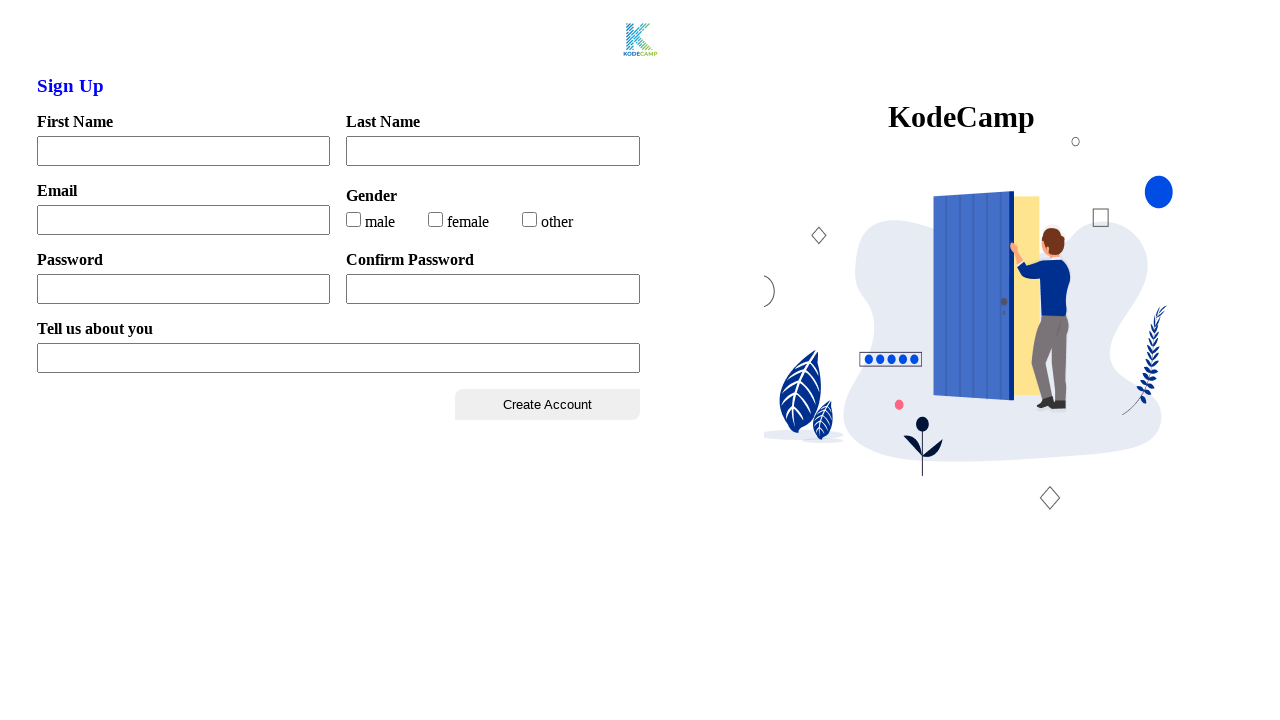

Located create button element
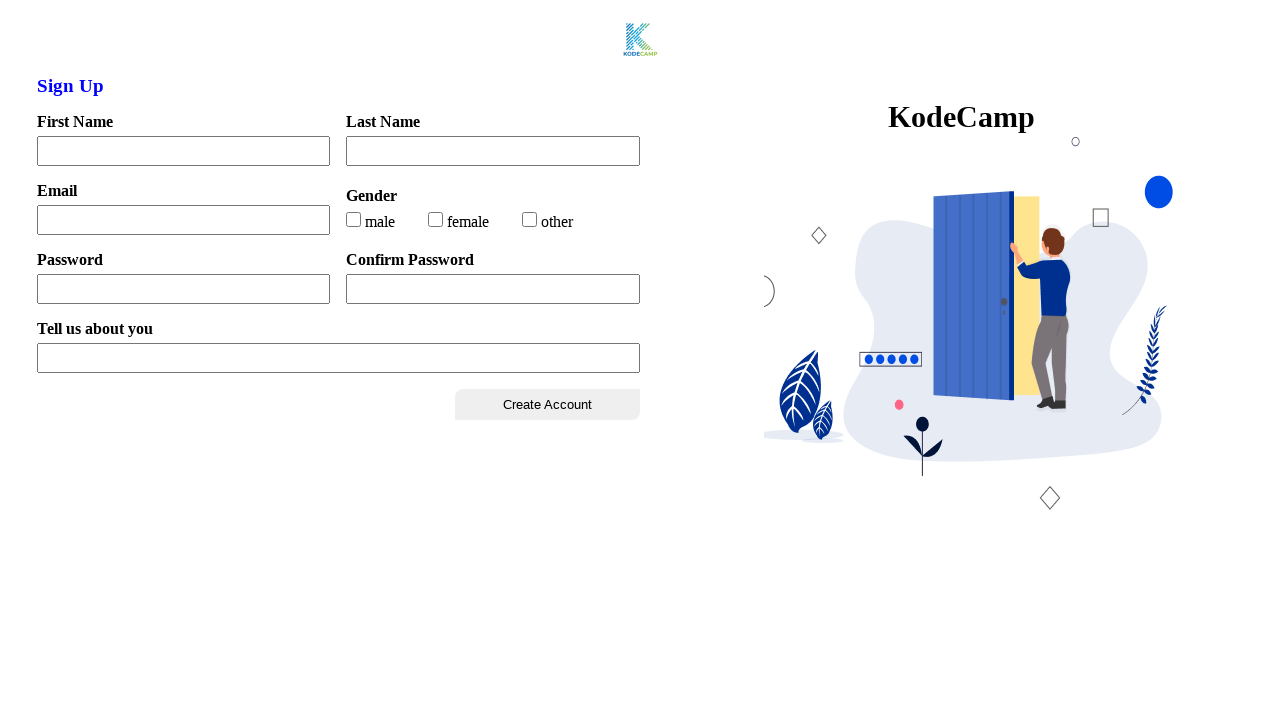

Filled in first name field with 'Ela' on //input[@id='firstName']
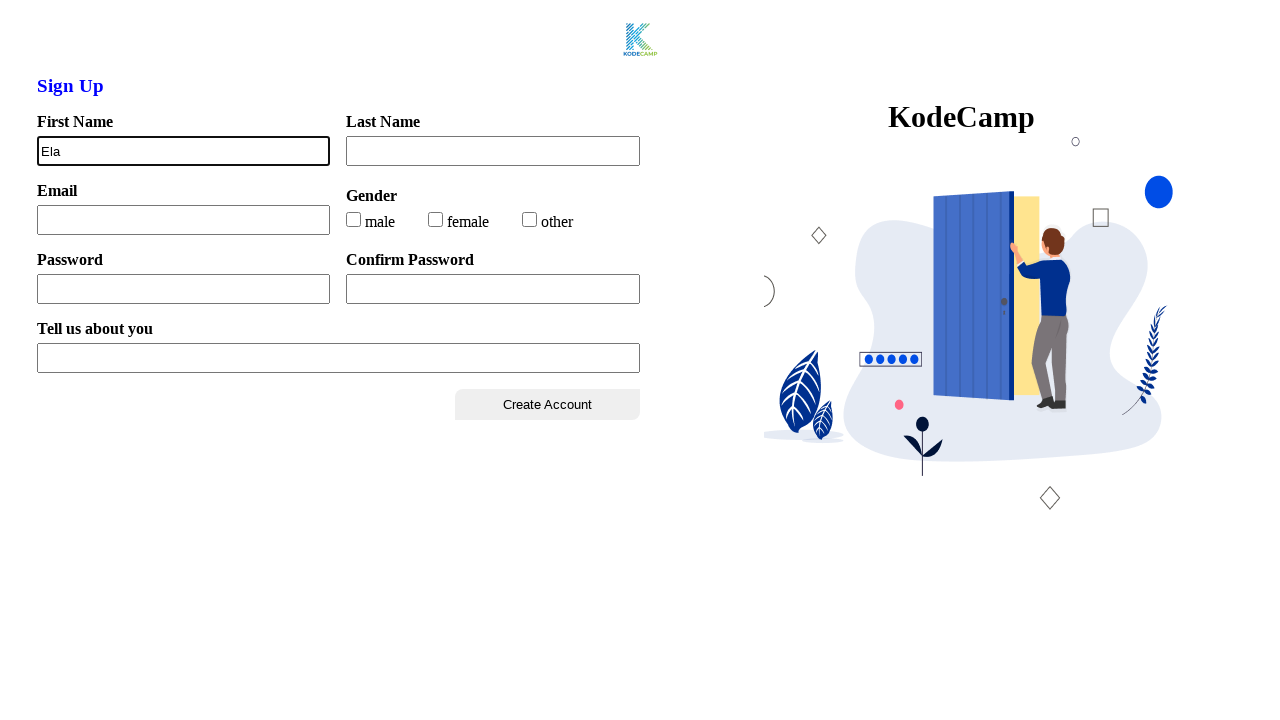

Filled in last name field with 'Martins' on //input[@id='lastName']
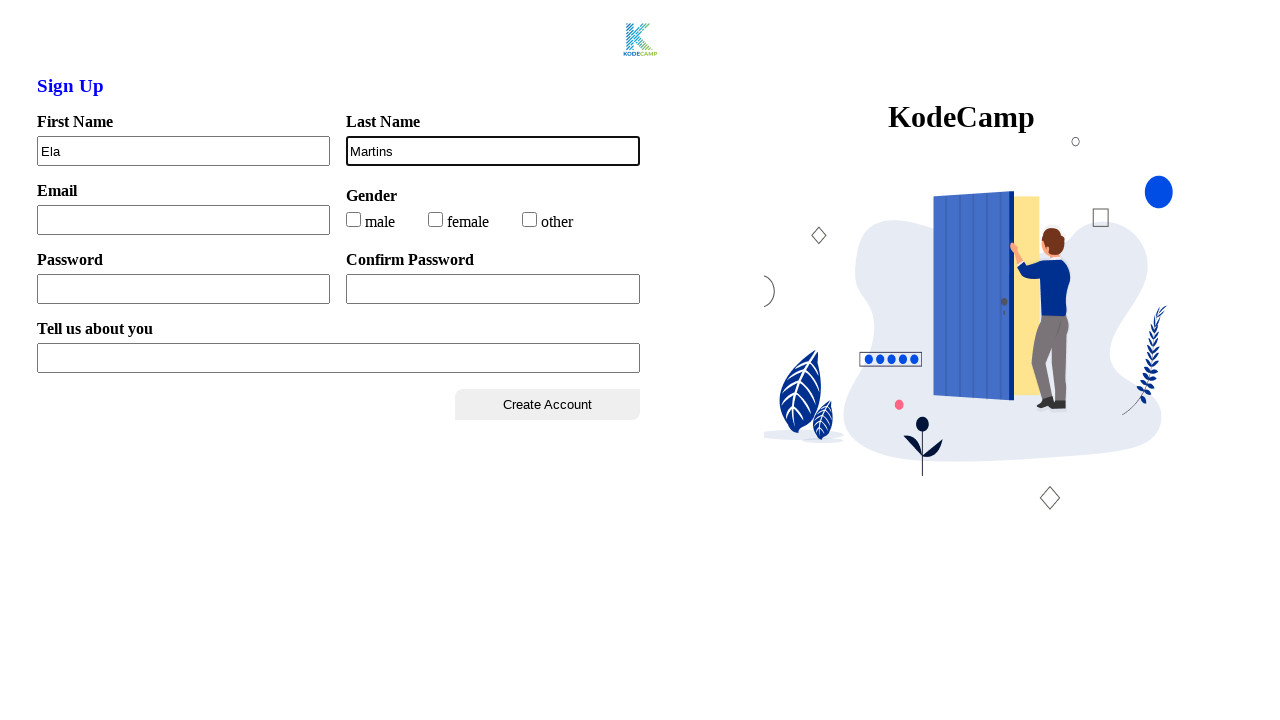

Filled in email field with 'el@gmail.com' on //input[@id='email']
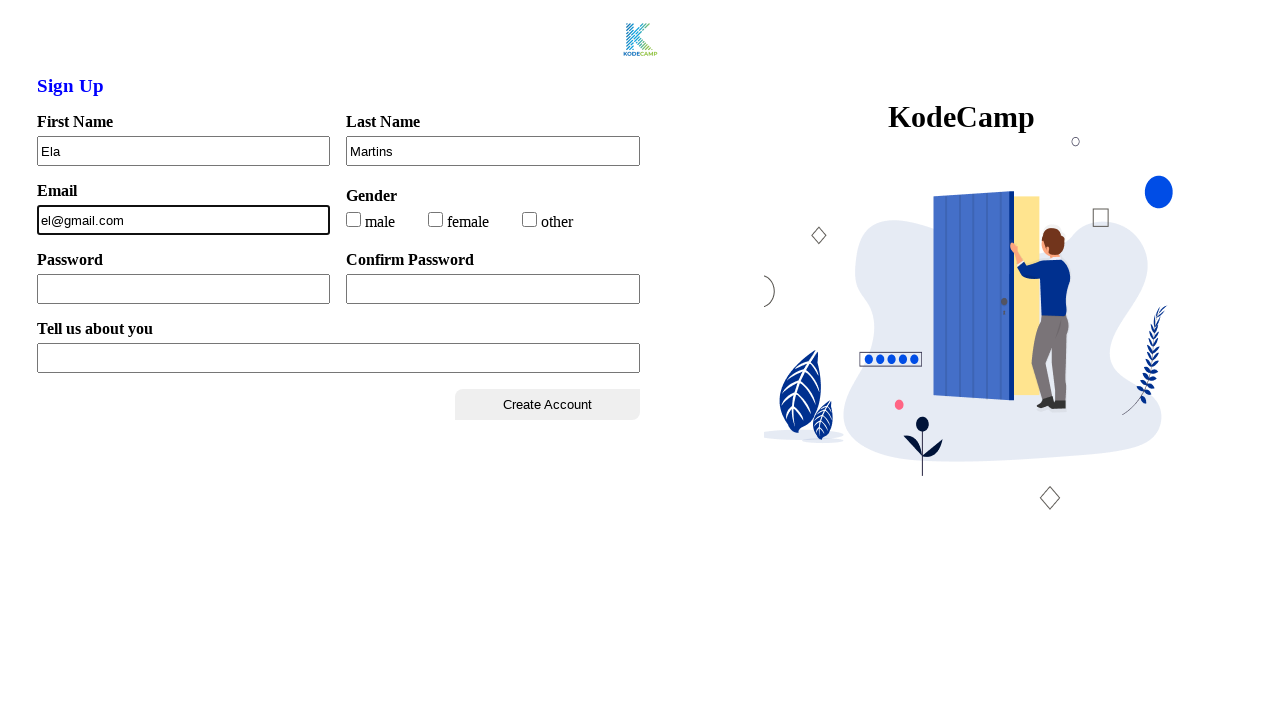

Selected female gender radio button at (436, 219) on xpath=//input[@id='female']
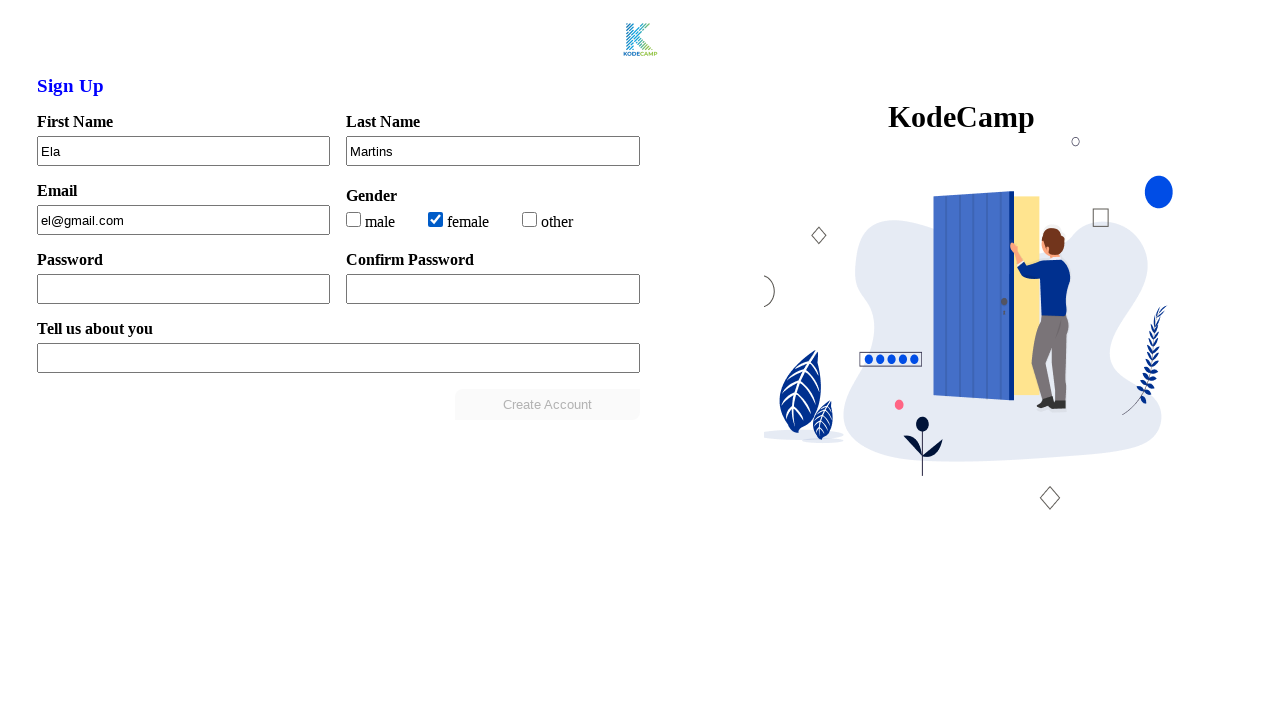

Filled in password field with 'password@12' on //input[@id='password']
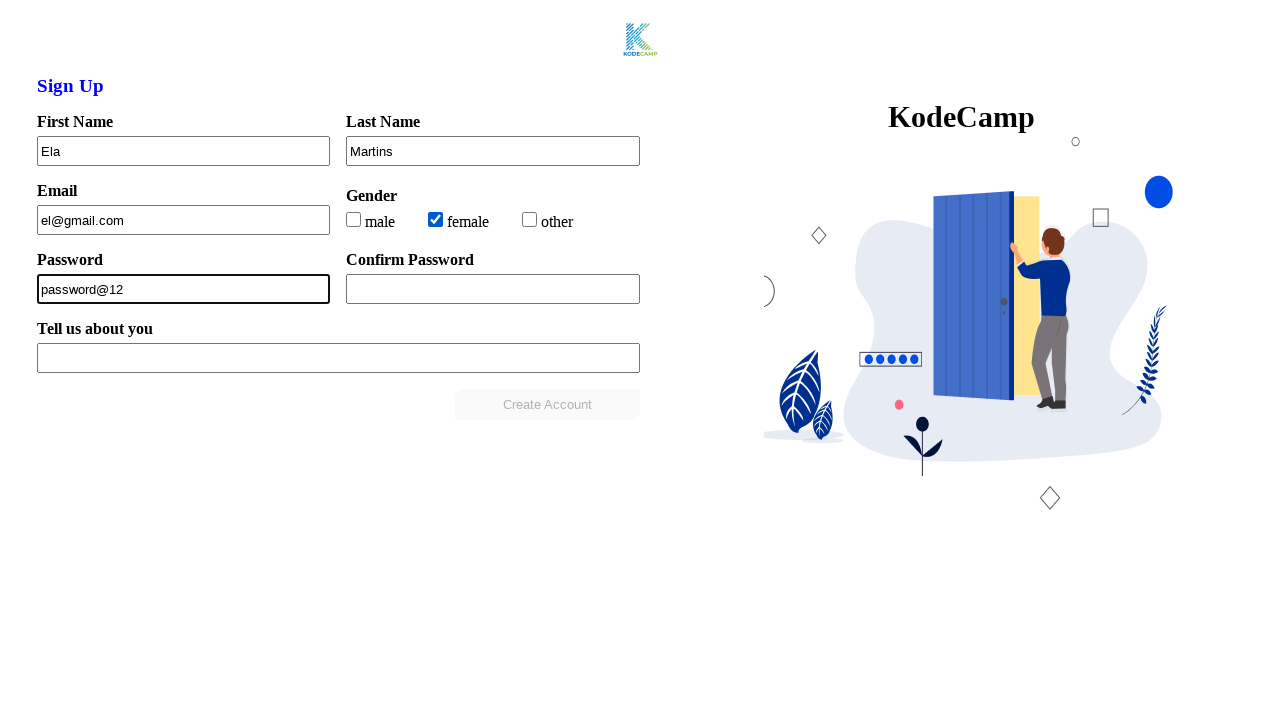

Filled in experience level field with 'Coming soon!' on //input[@id='xpLevel']
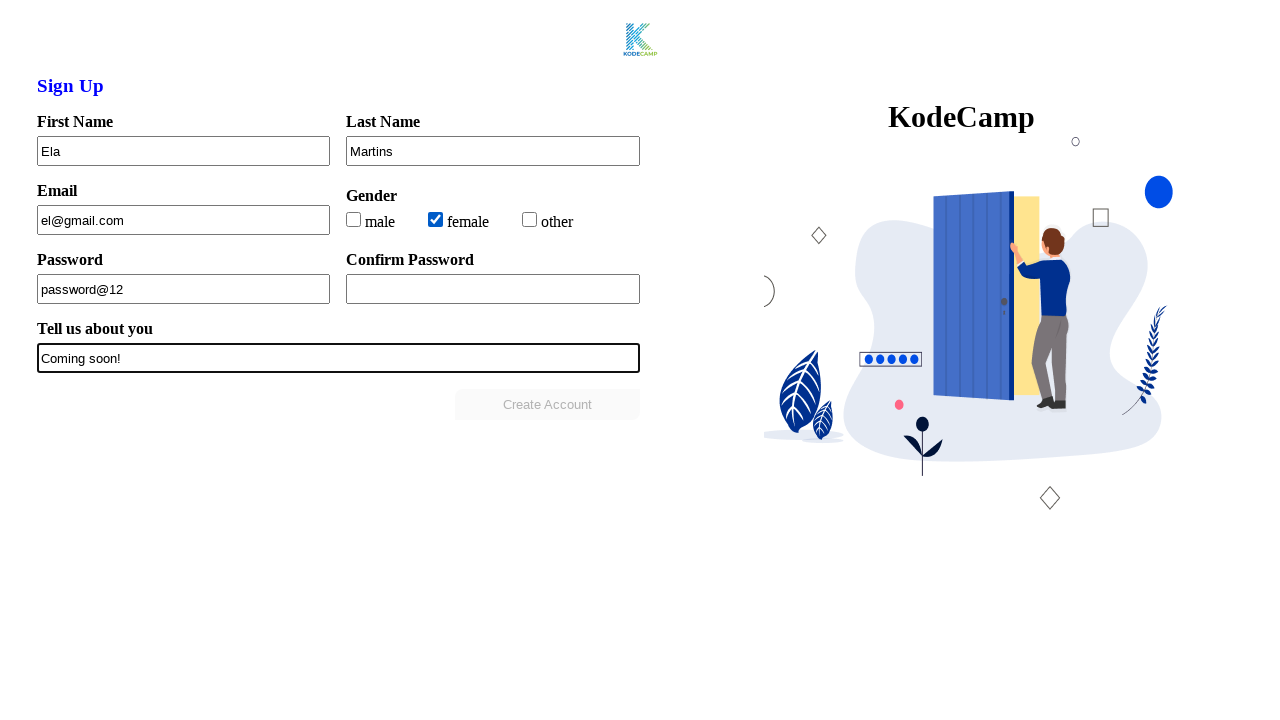

Waited 1000ms for button state to update
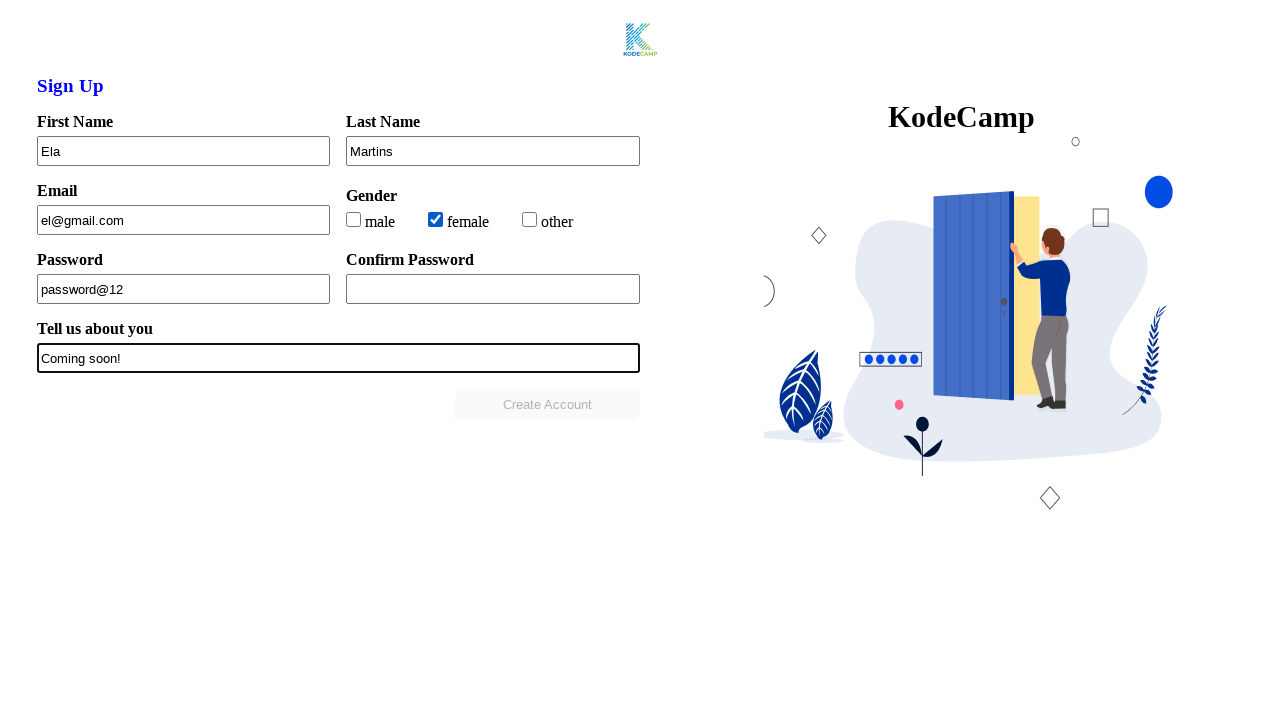

Verified create button is visible and enabled
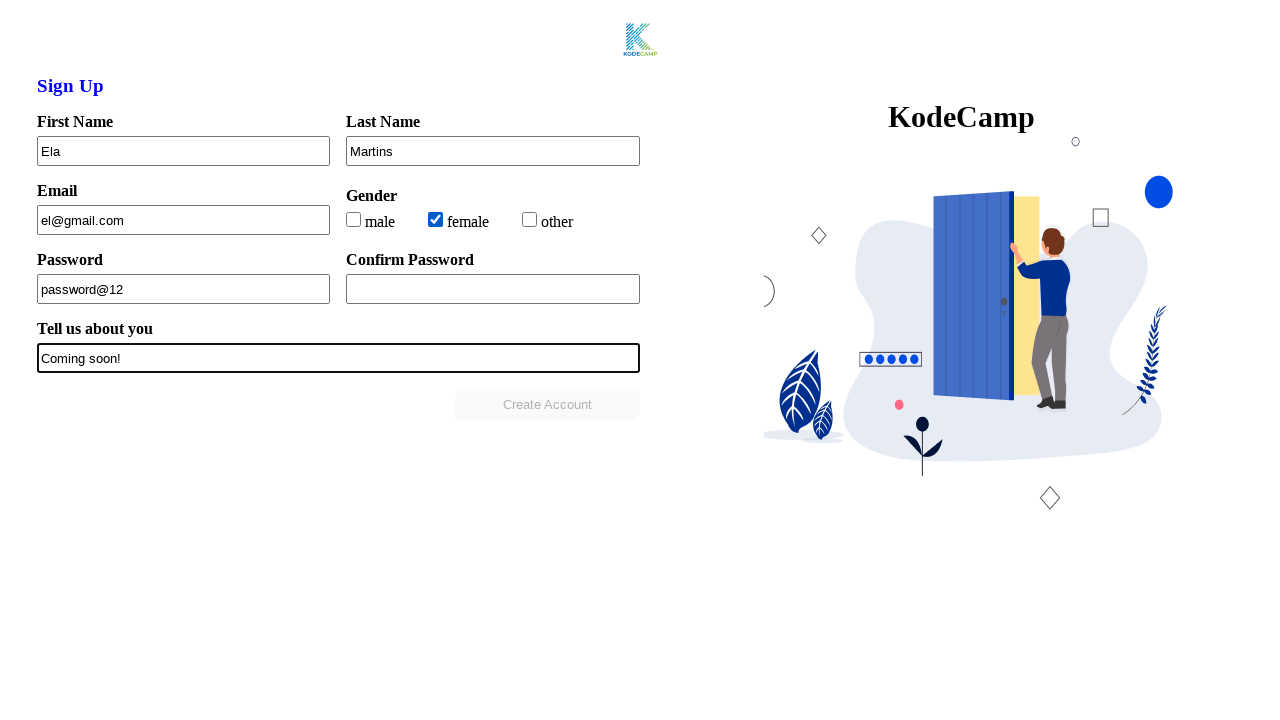

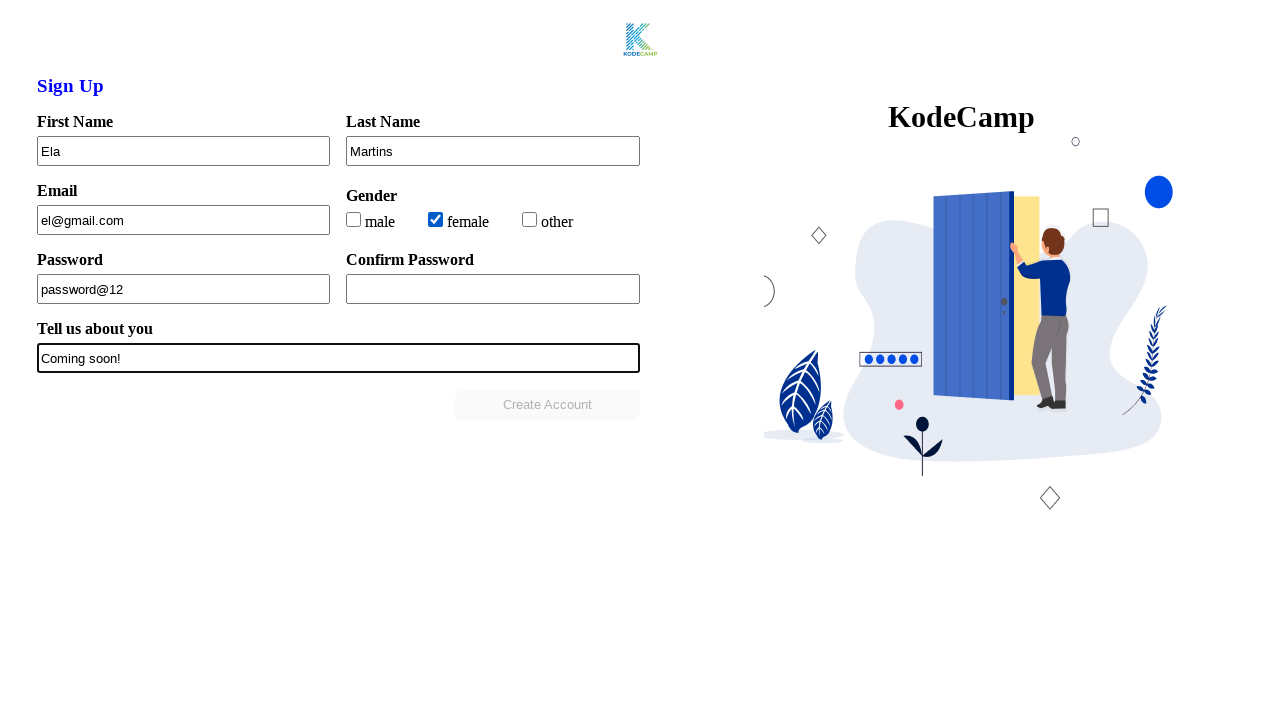